Tests that a button becomes enabled after 5 seconds by waiting for it to be present and then clicking it

Starting URL: https://demoqa.com/dynamic-properties

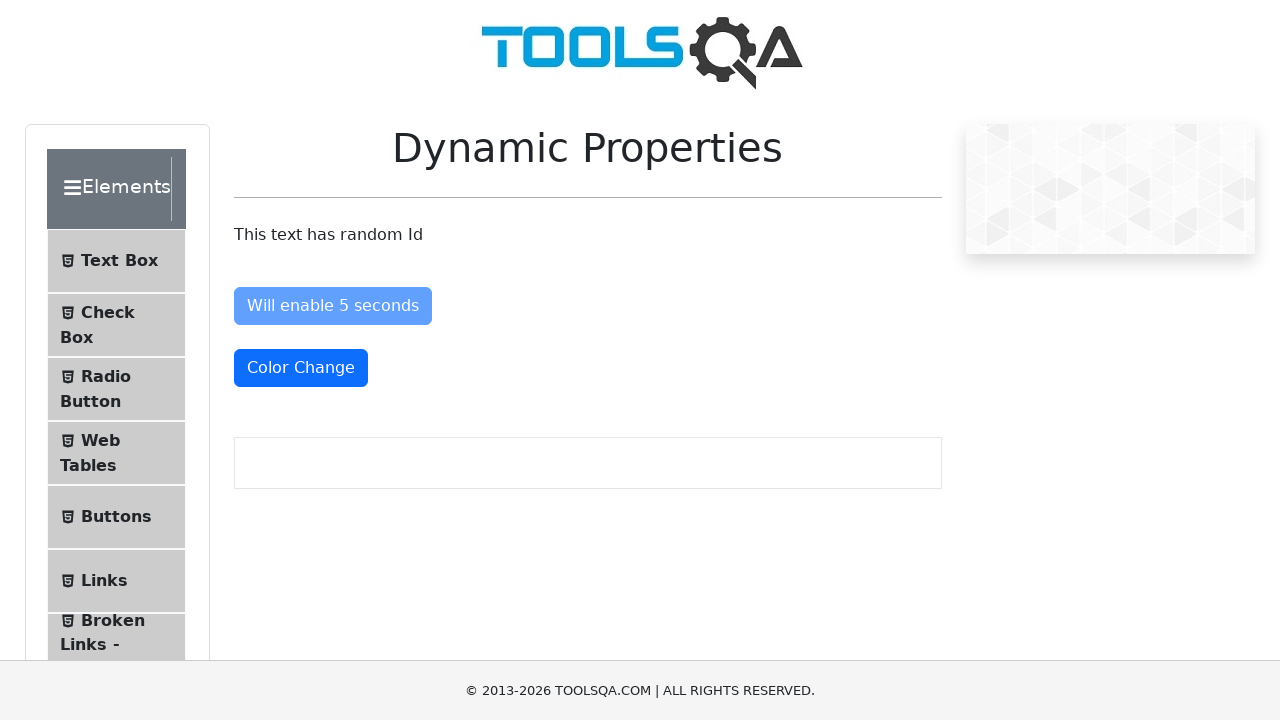

Navigated to https://demoqa.com/dynamic-properties
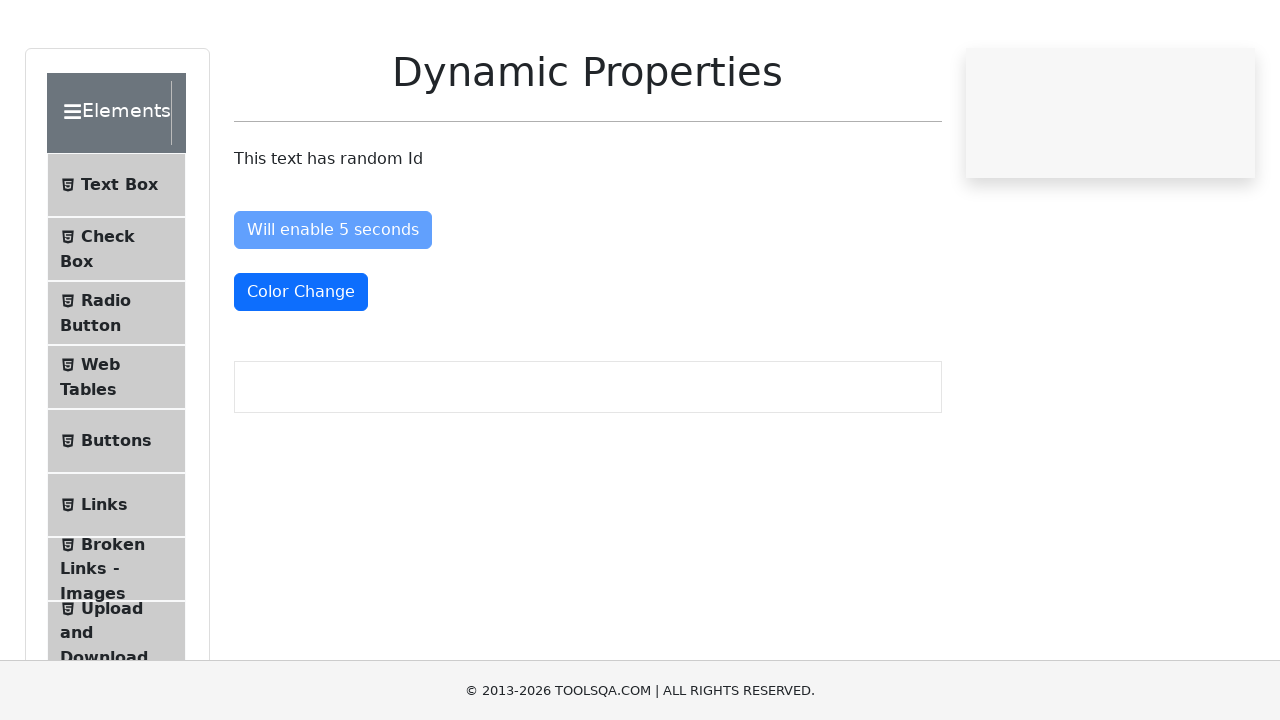

Button 'Will enable 5 Seconds' became enabled after waiting
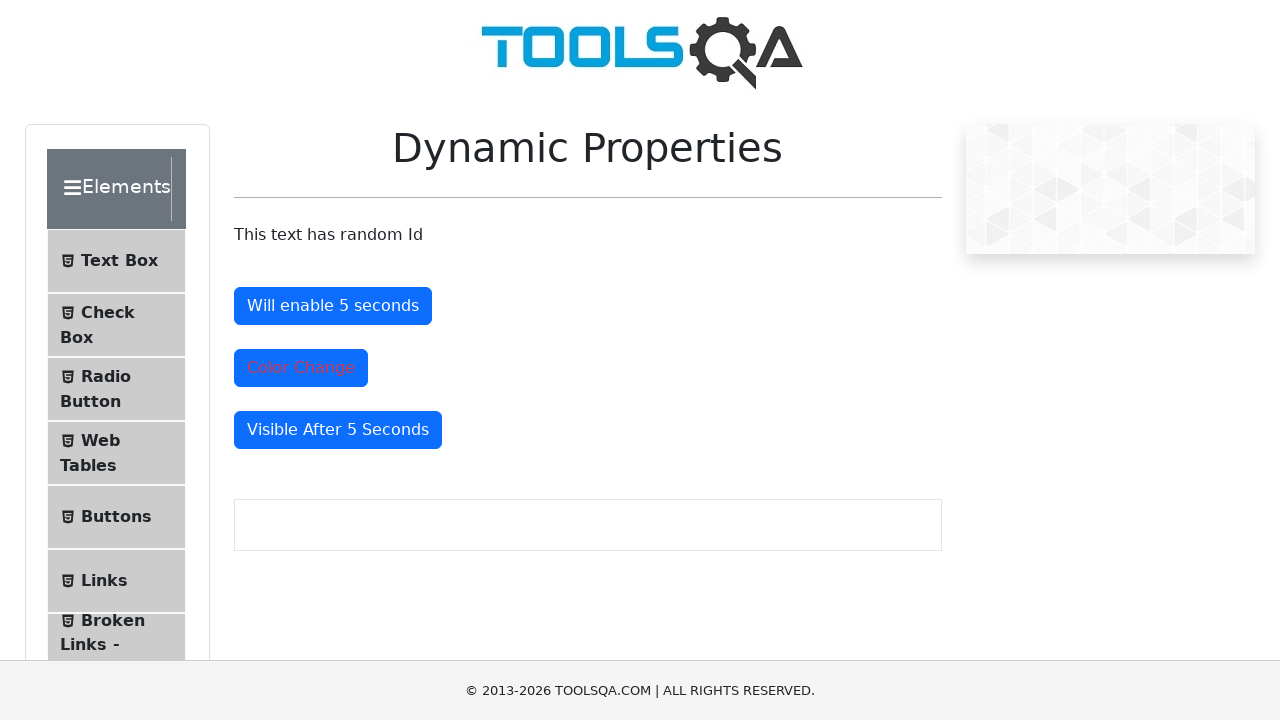

Clicked the enabled button at (333, 306) on #enableAfter
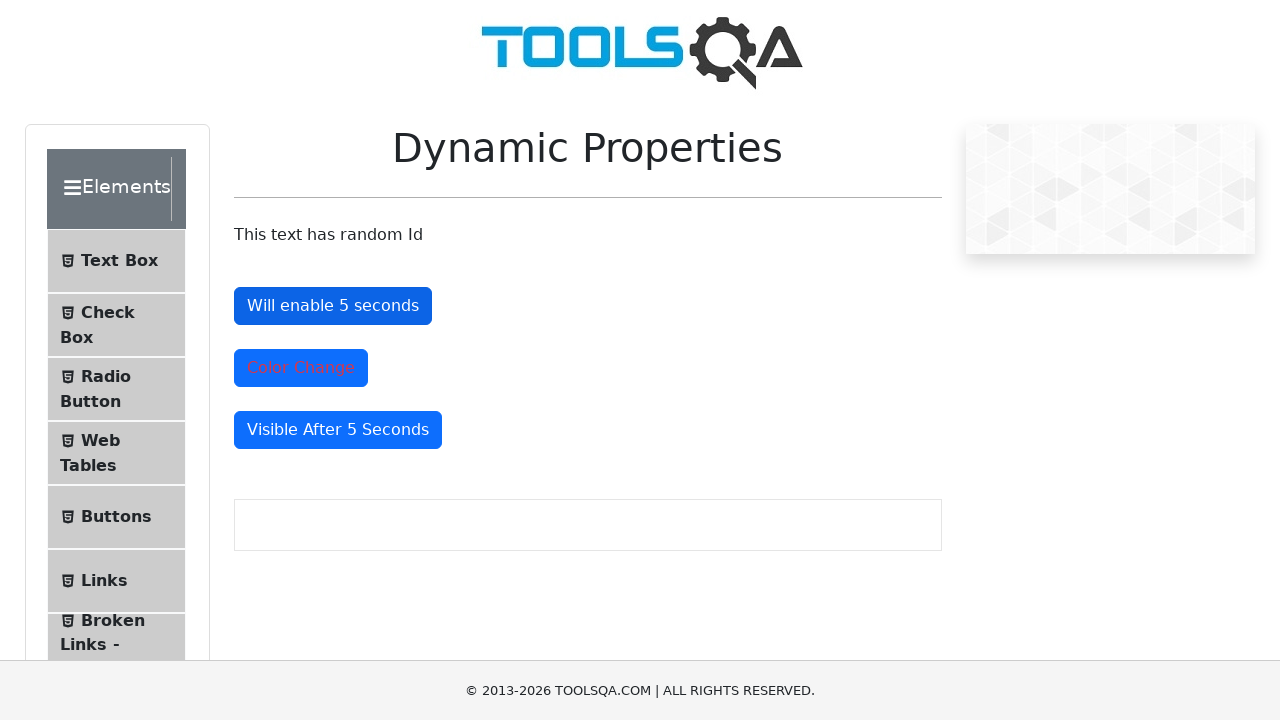

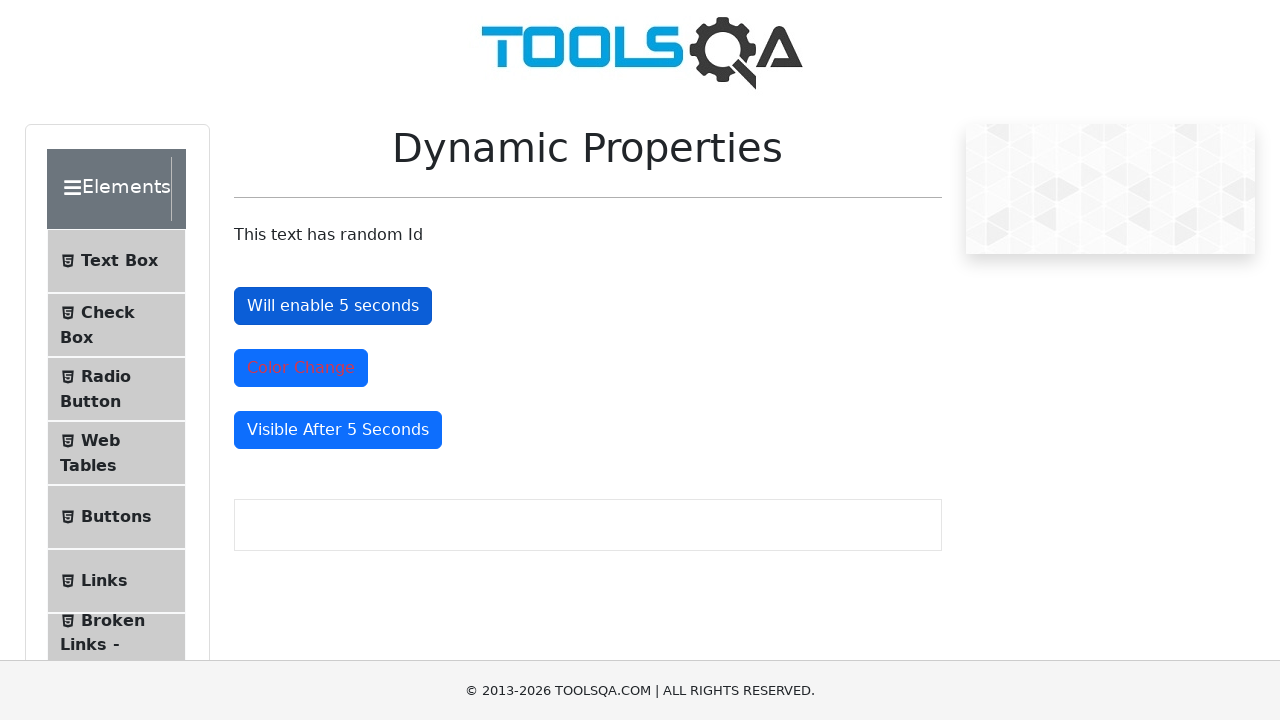